Tests AJAX functionality by clicking a button and waiting for a green success message to appear after the asynchronous request completes.

Starting URL: http://uitestingplayground.com/ajax

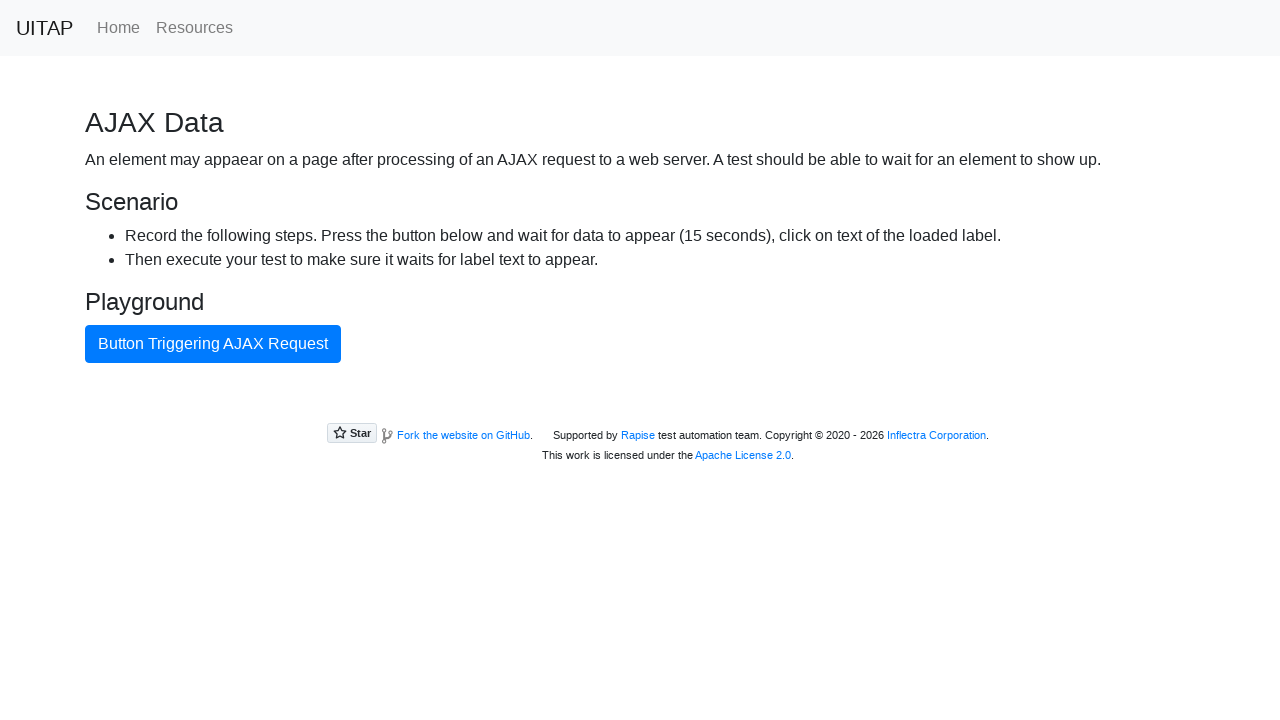

Clicked the AJAX button to trigger asynchronous request at (213, 344) on #ajaxButton
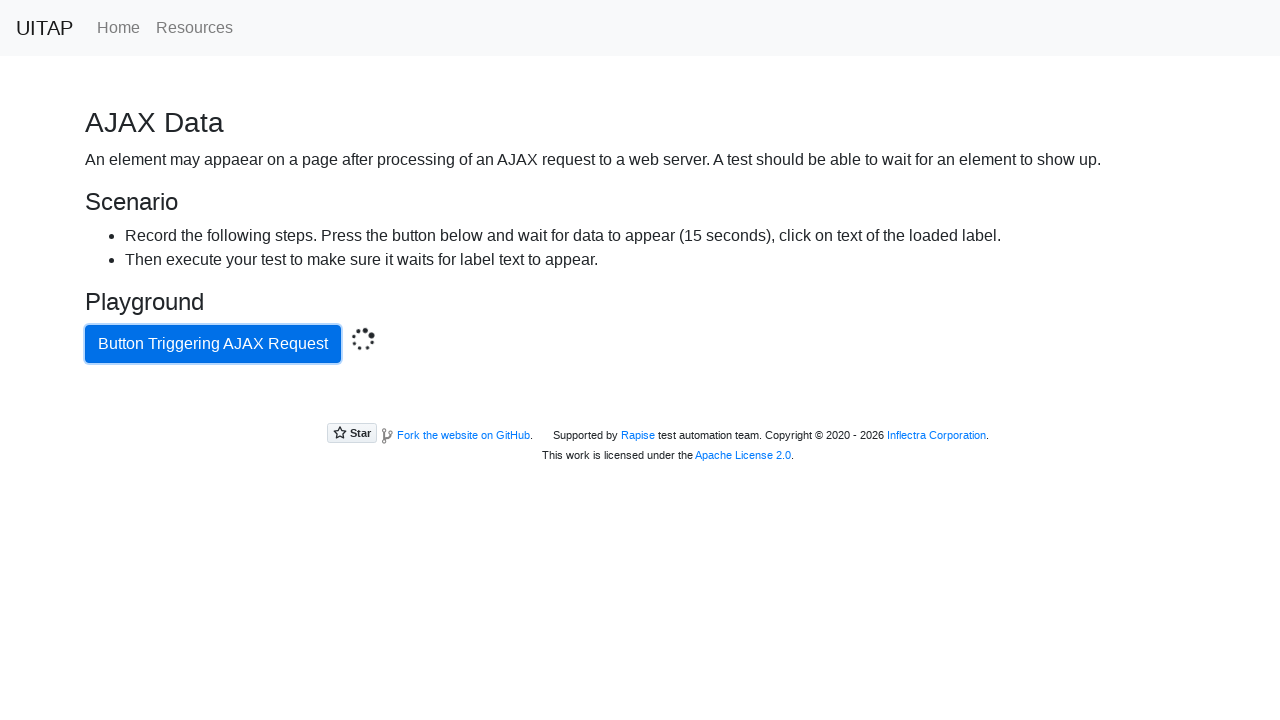

Waited for green success message to appear after AJAX response
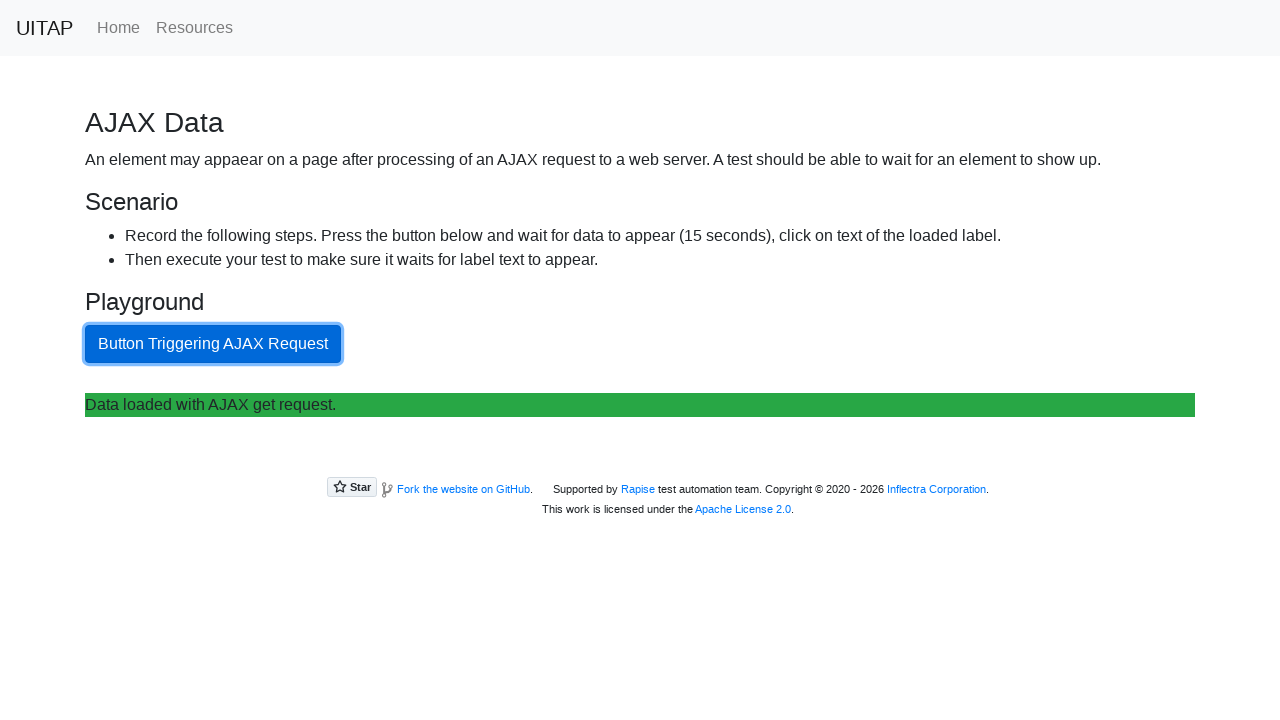

Retrieved success message text: Data loaded with AJAX get request.
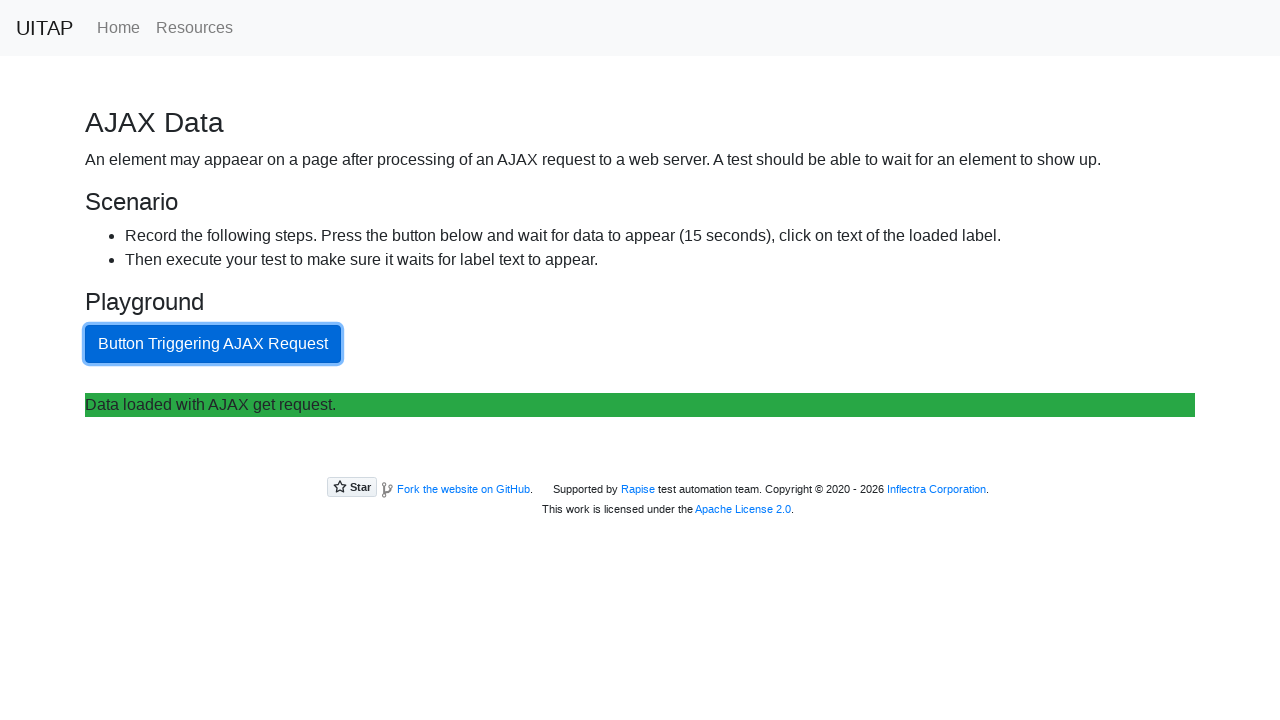

Printed success message to console: Data loaded with AJAX get request.
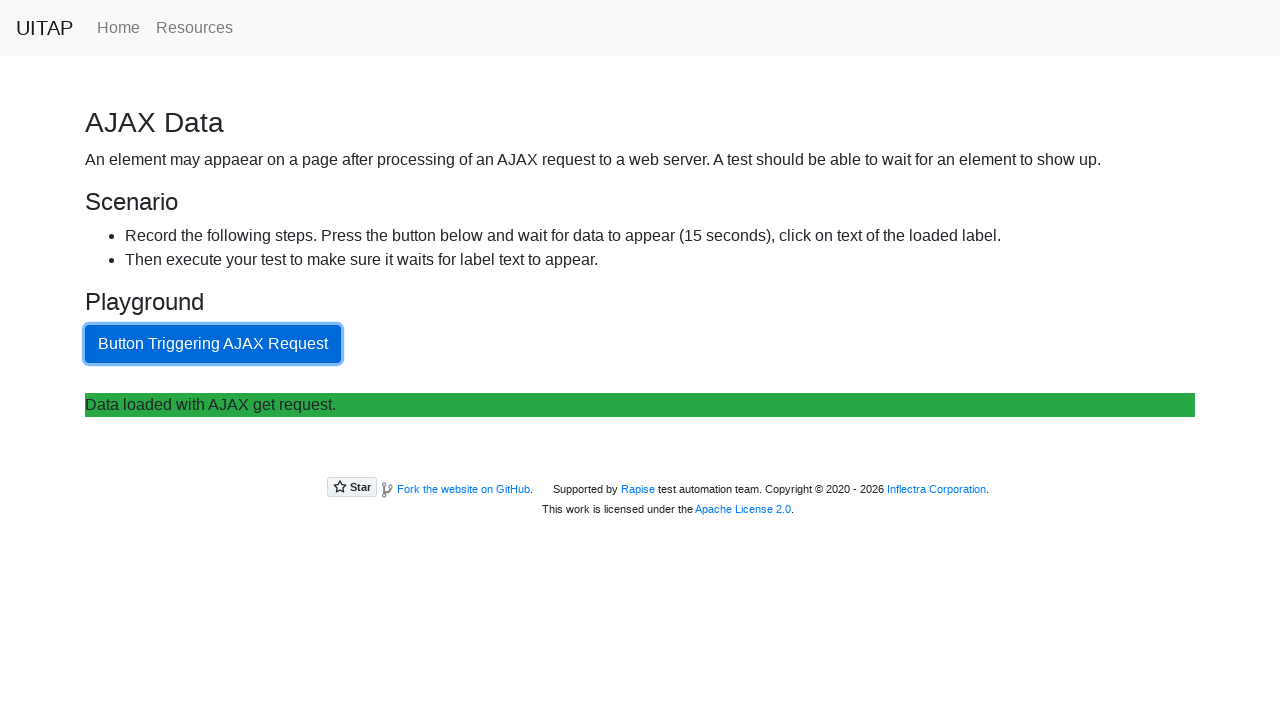

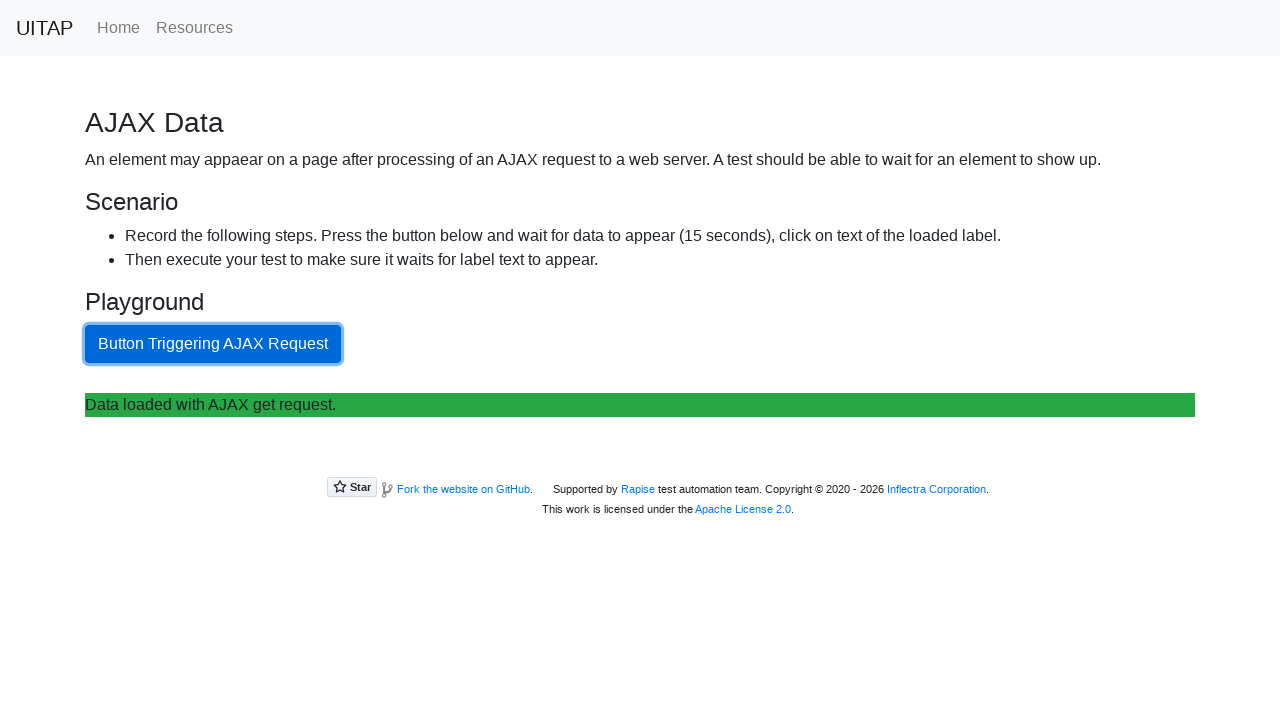